Tests the erail.in train search interface by clicking the from/to swap button, selecting the date-only checkbox, and waiting for the train list table to load.

Starting URL: http://erail.in

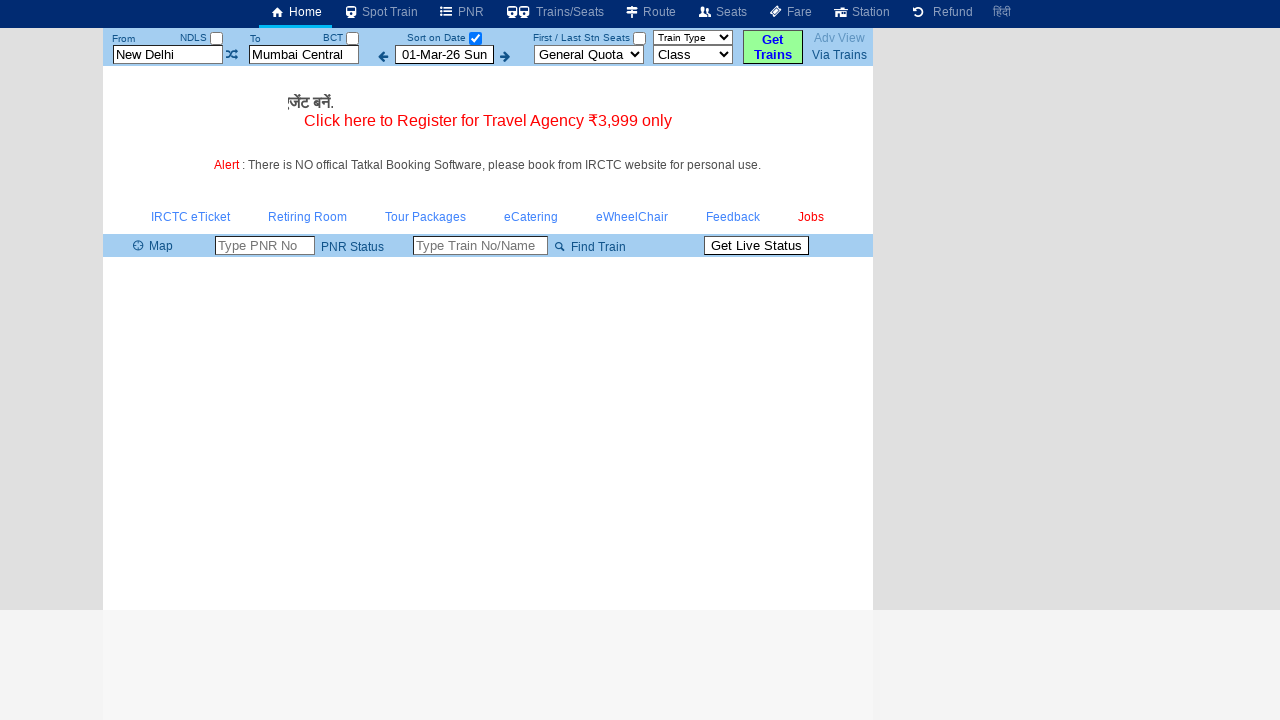

Clicked the From/To swap button at (773, 47) on #buttonFromTo
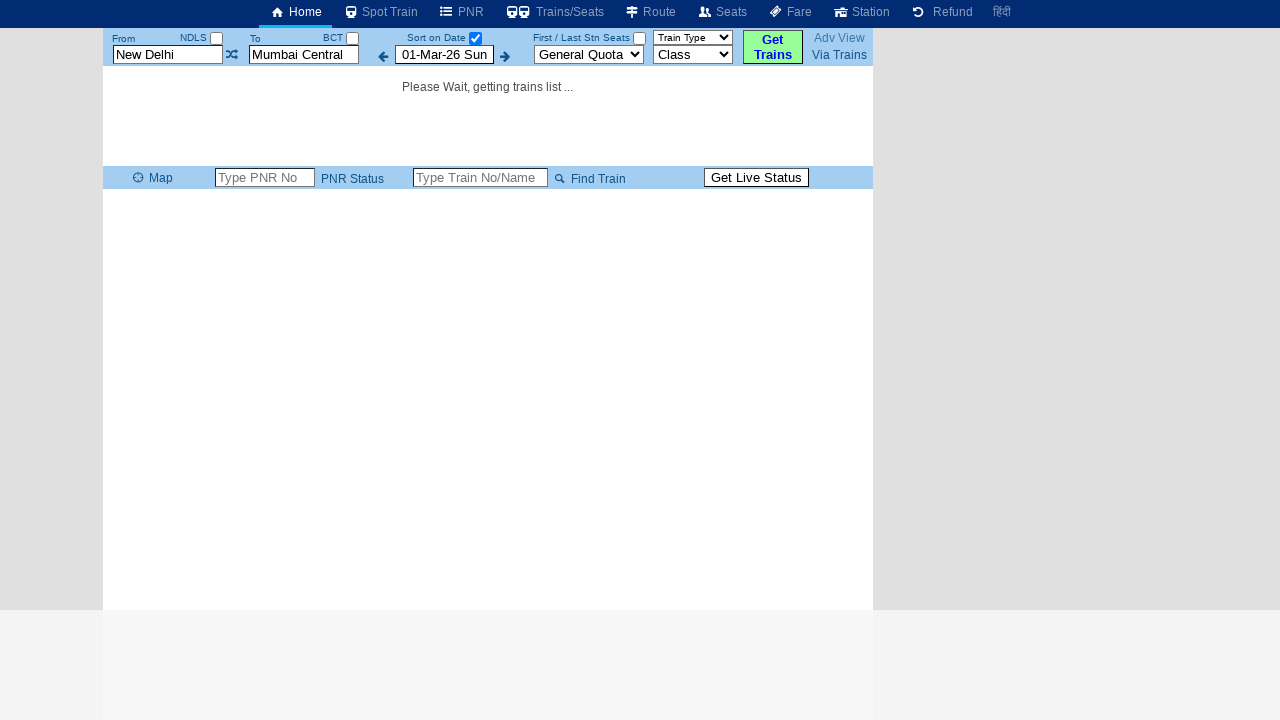

Clicked the date-only checkbox at (475, 38) on #chkSelectDateOnly
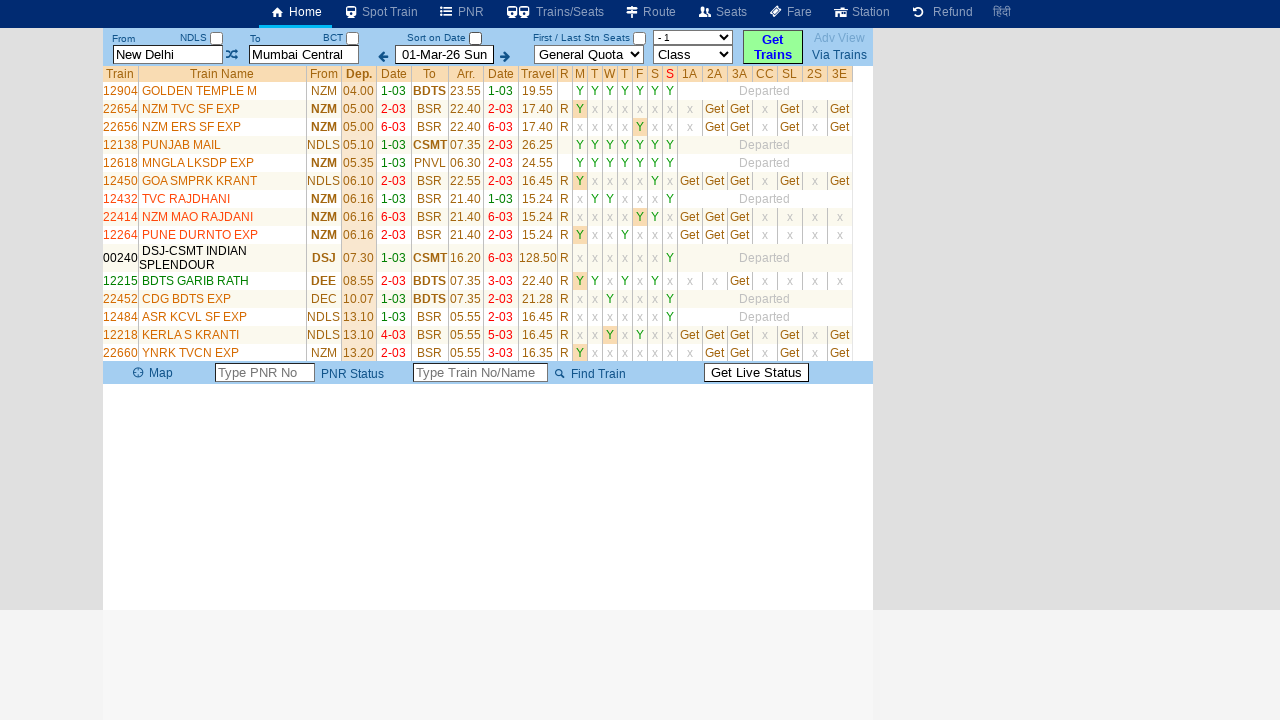

Train list table loaded
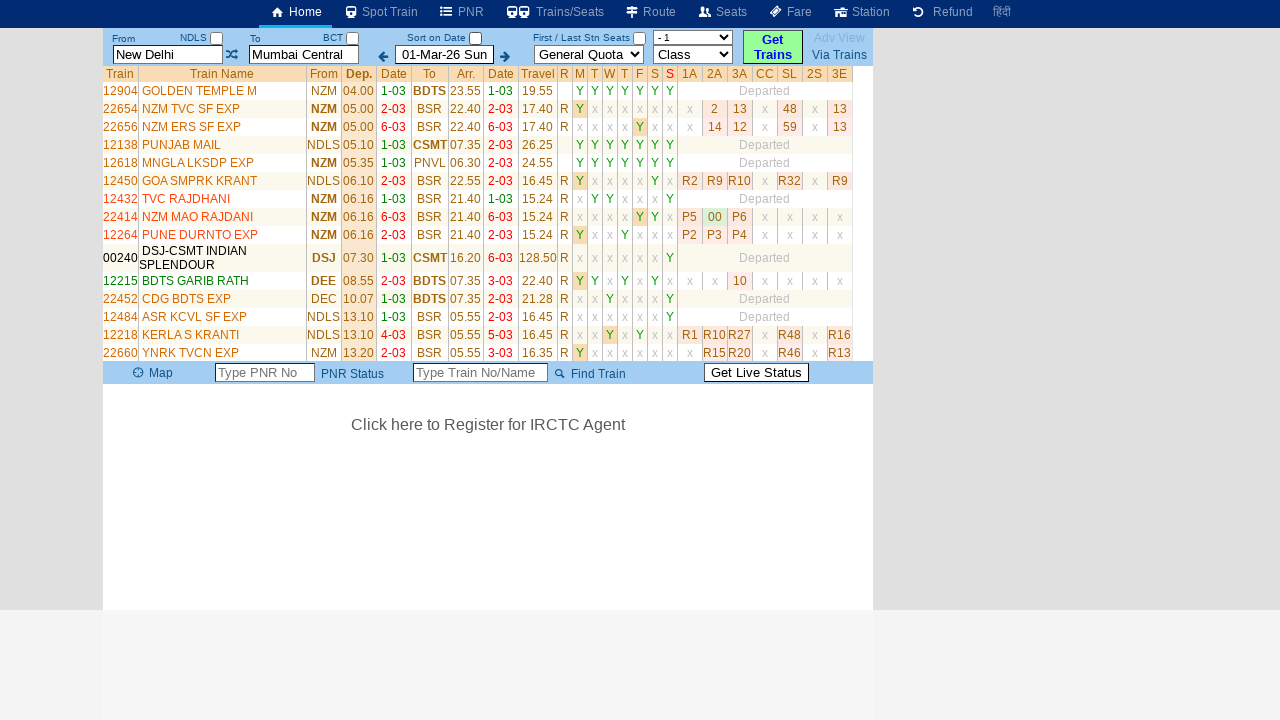

Train list table rows are present
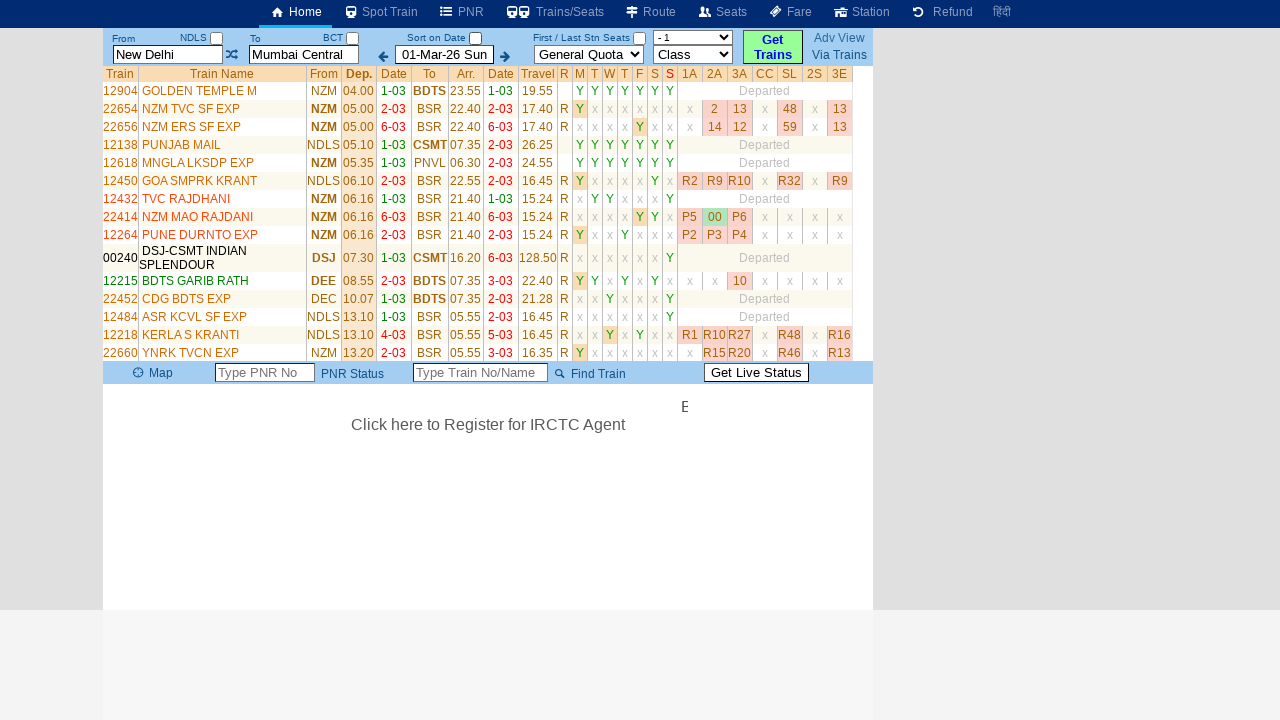

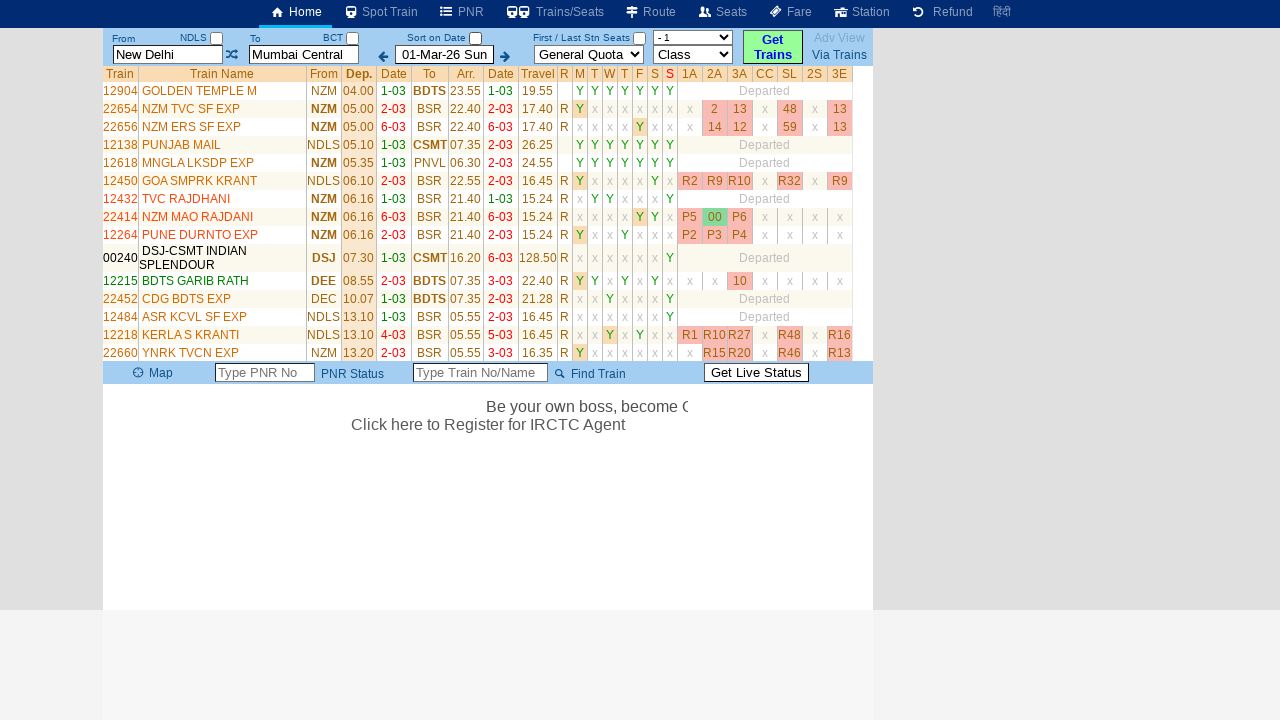